Tests form validation by submitting without a title and verifying the error message appears

Starting URL: https://elenta.lt/patalpinti/ivesti-informacija?categoryId=BuitisLaisvalaikis_Kolekcionavimas&actionId=Iesko&returnurl=%2F

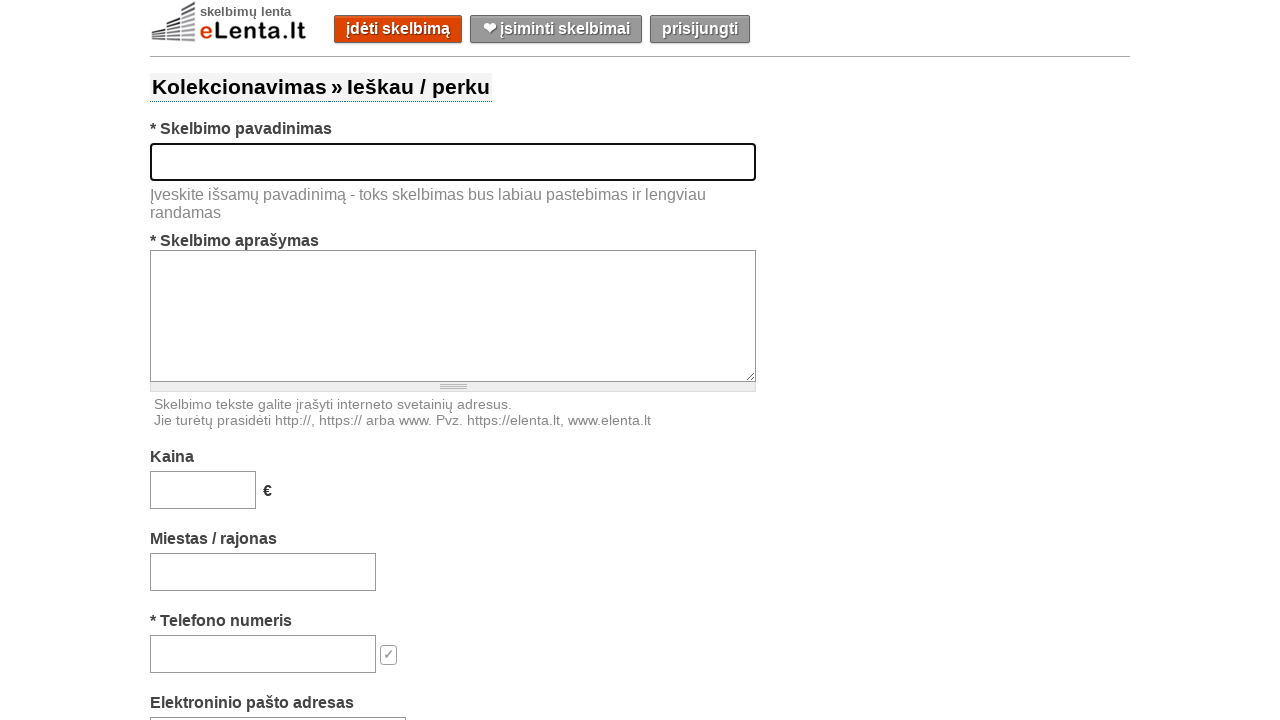

Cleared title field on #title
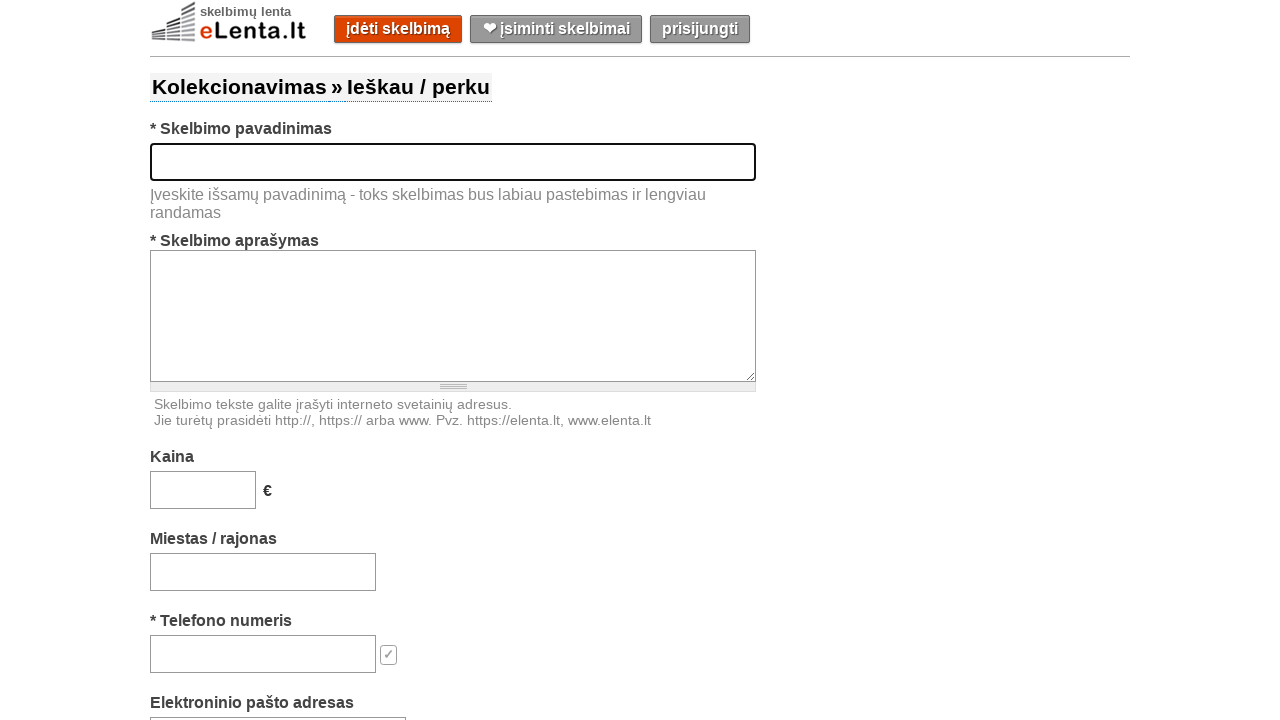

Cleared text field on #text
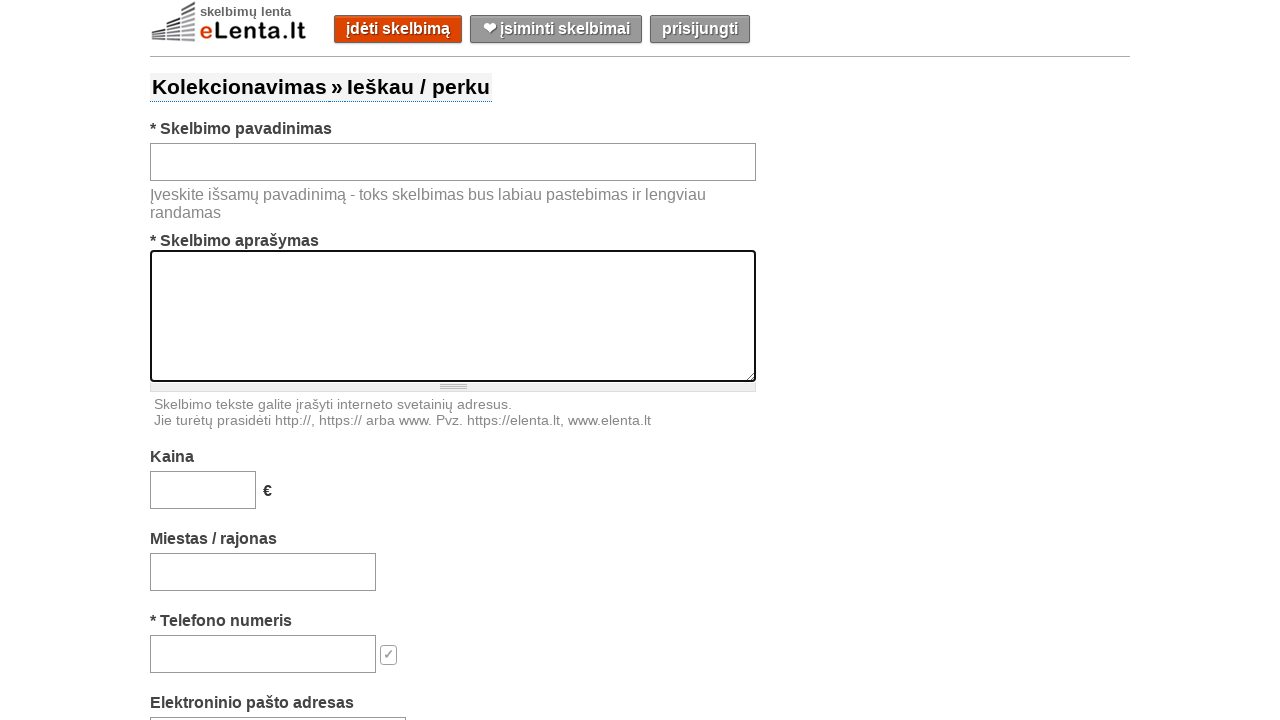

Cleared price field on #price
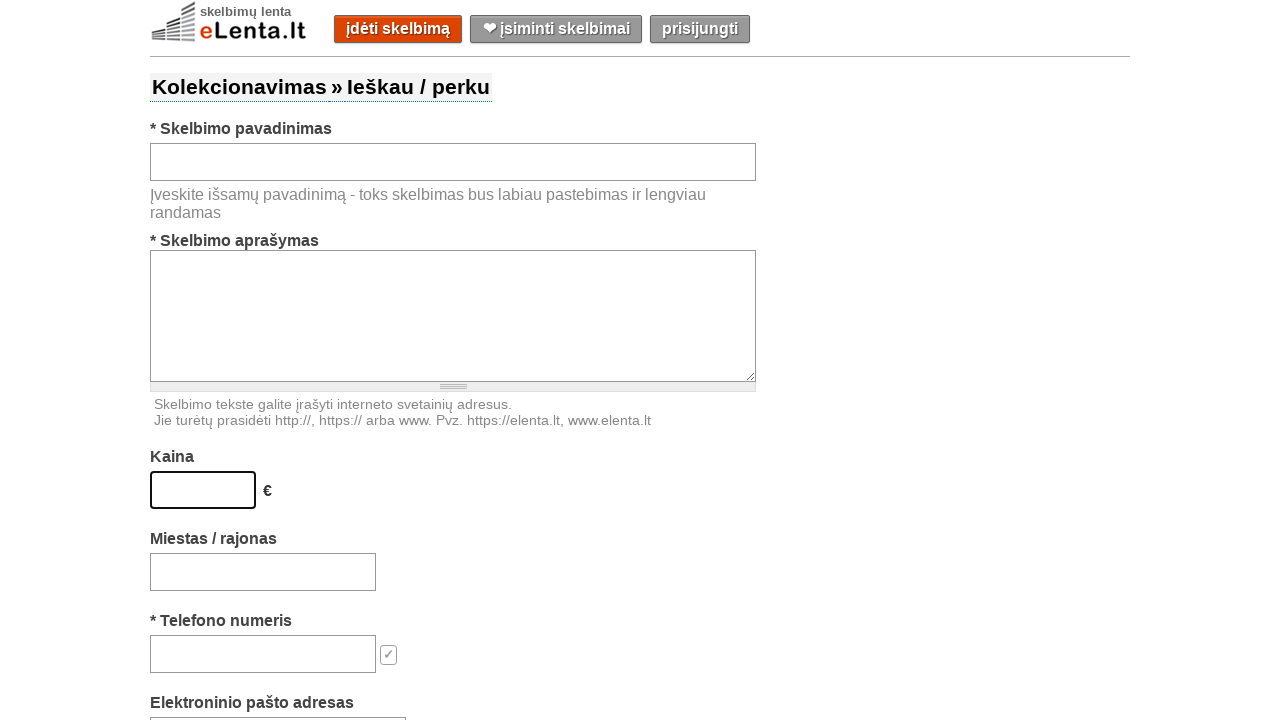

Cleared location field on #location-search-box
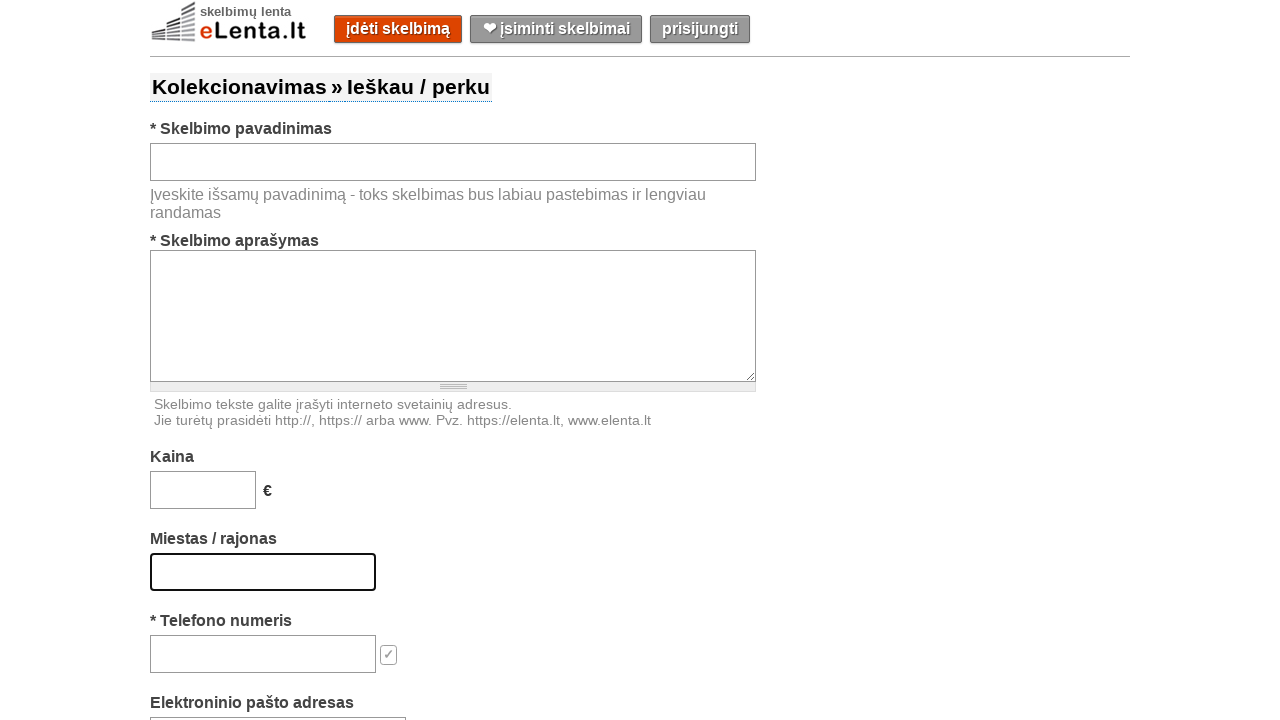

Cleared phone field on #phone
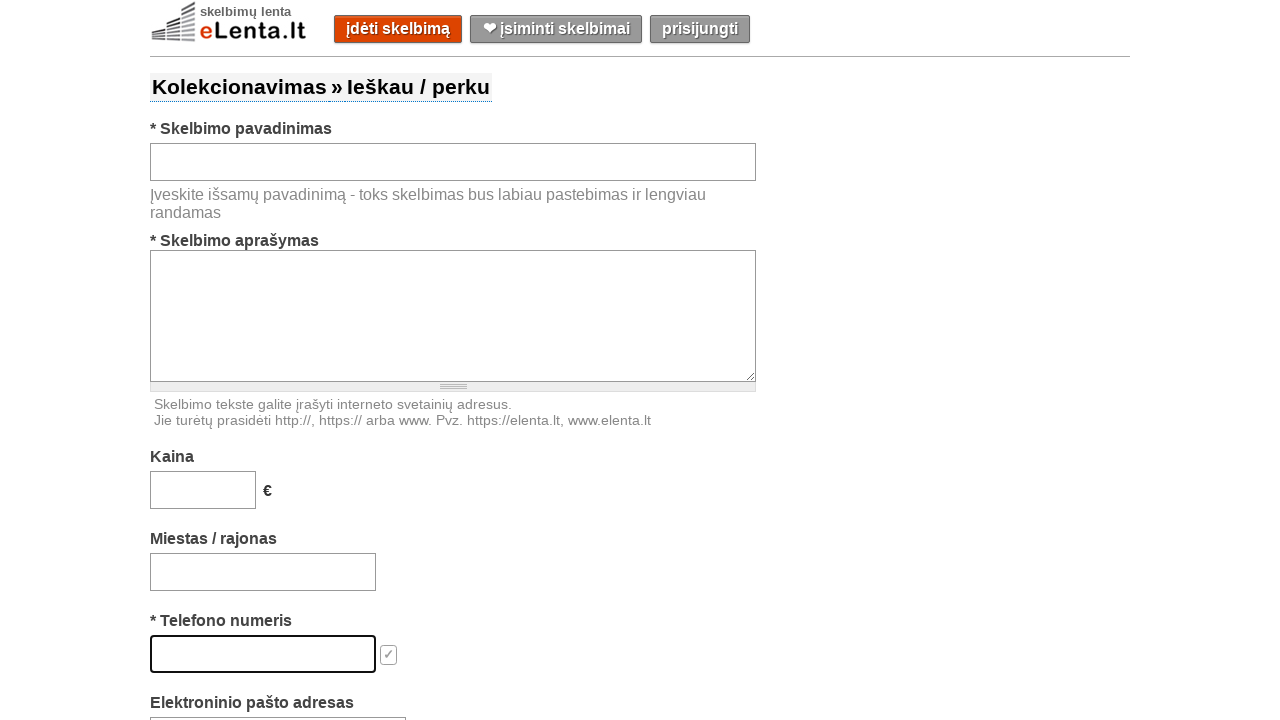

Cleared email field on #email
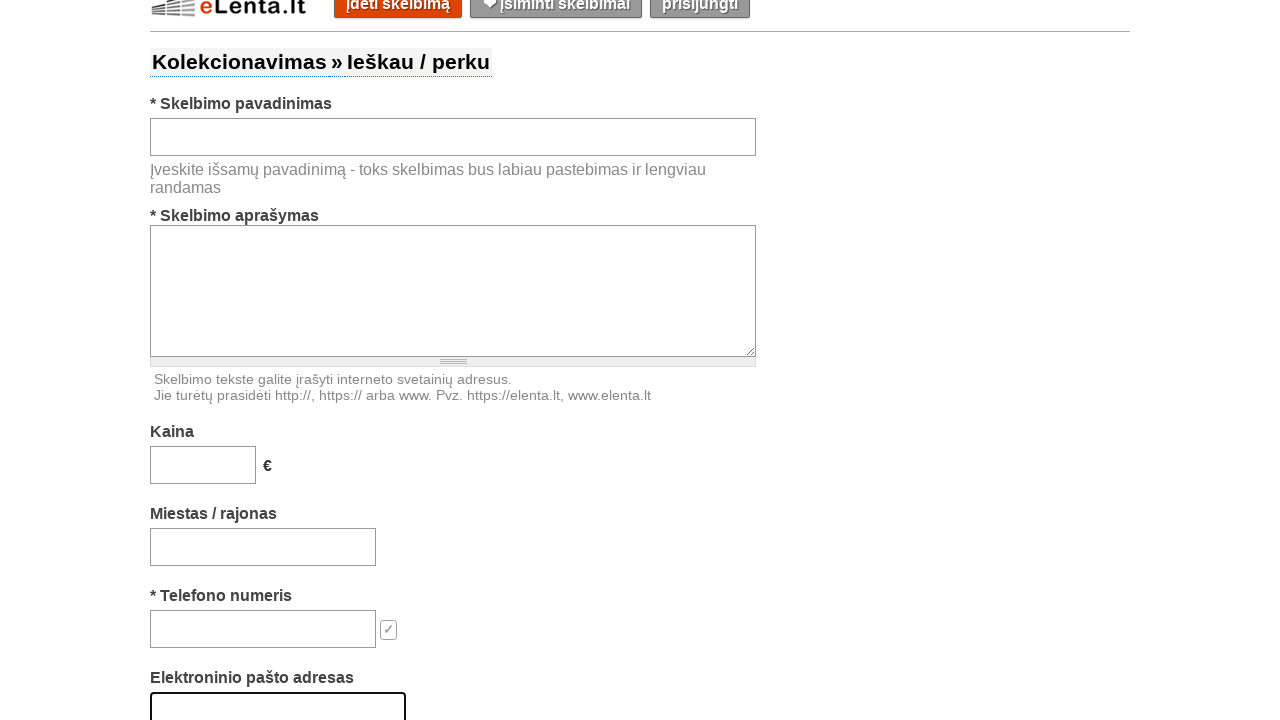

Left title field empty intentionally on #title
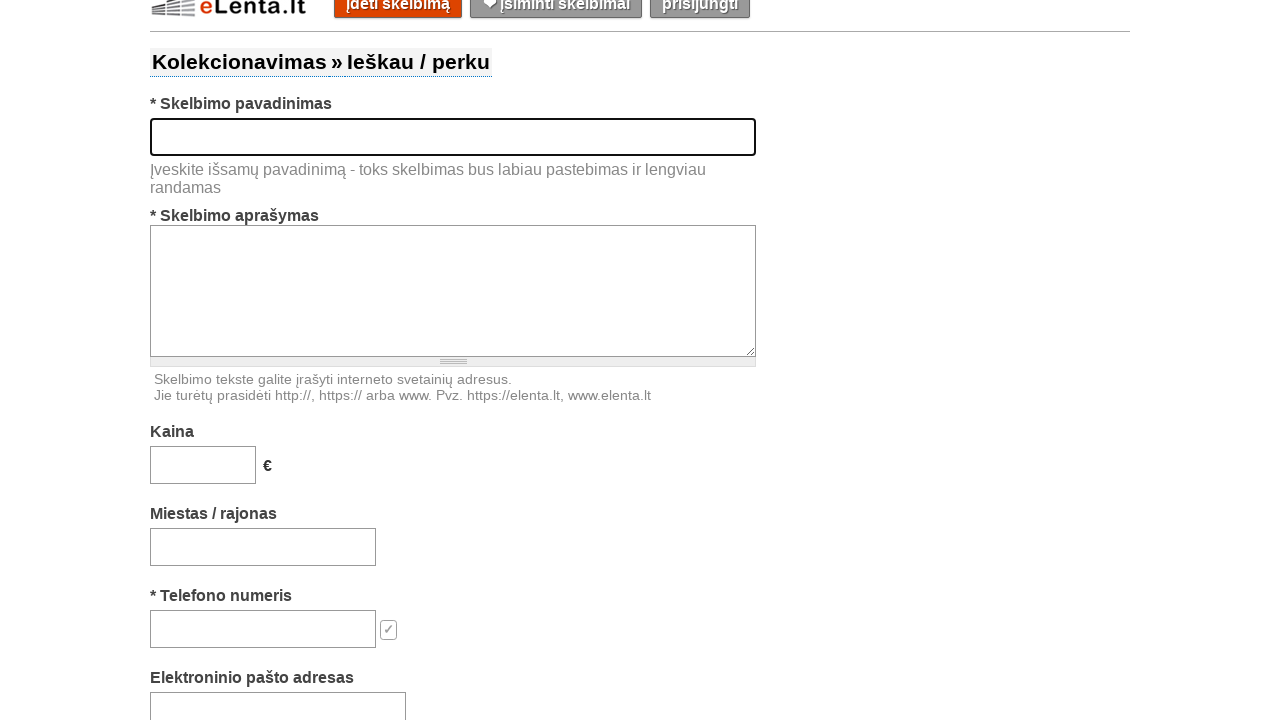

Filled text field with '1535Description' on #text
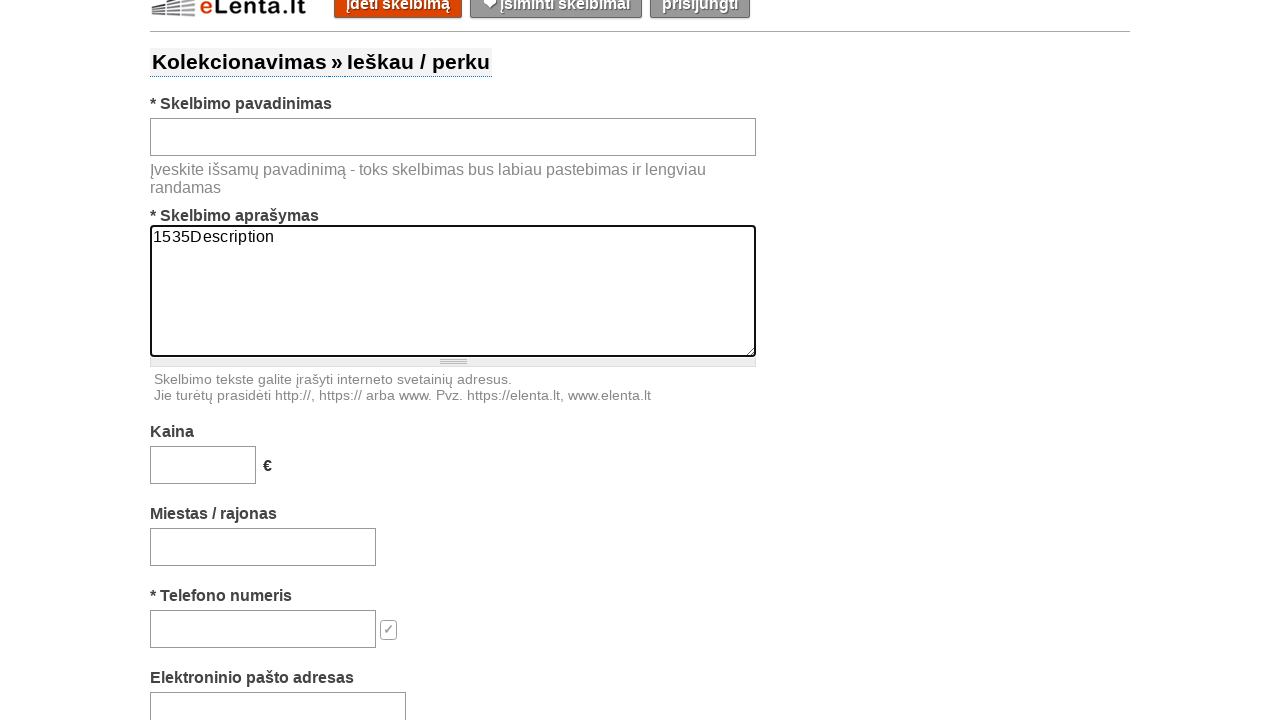

Filled price field with '15350' on #price
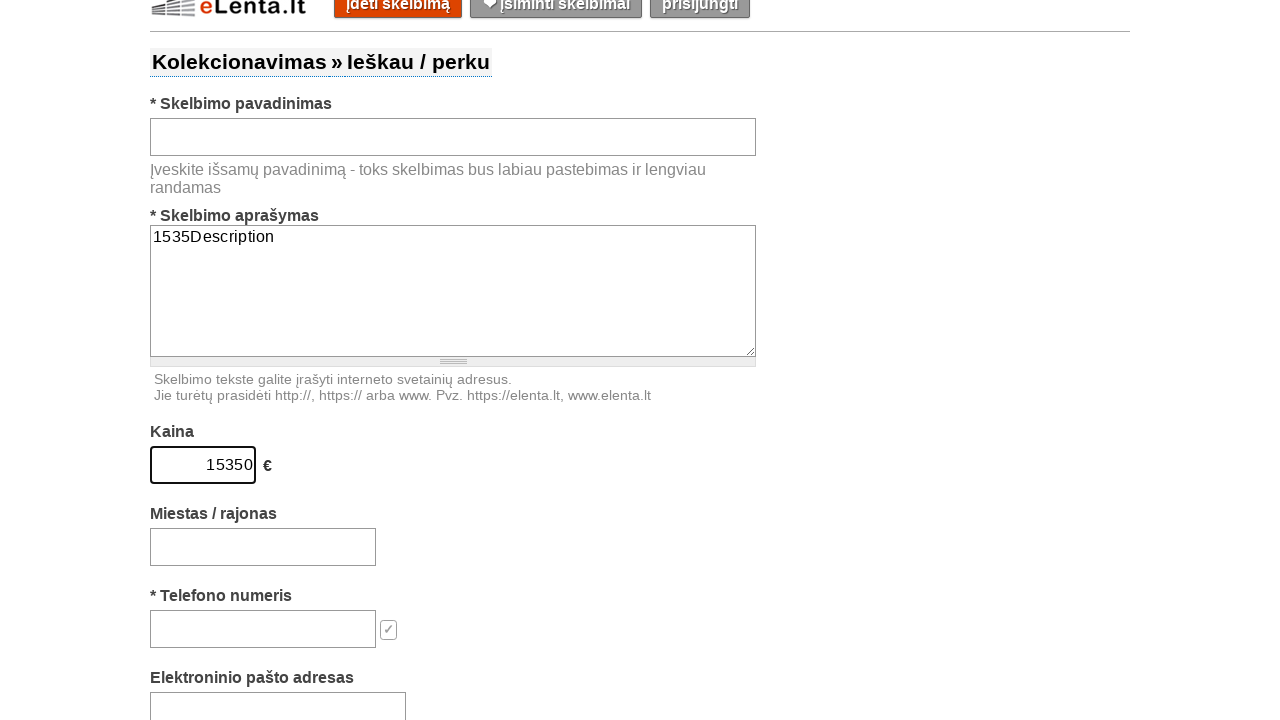

Filled location field with 'Kaunas' on #location-search-box
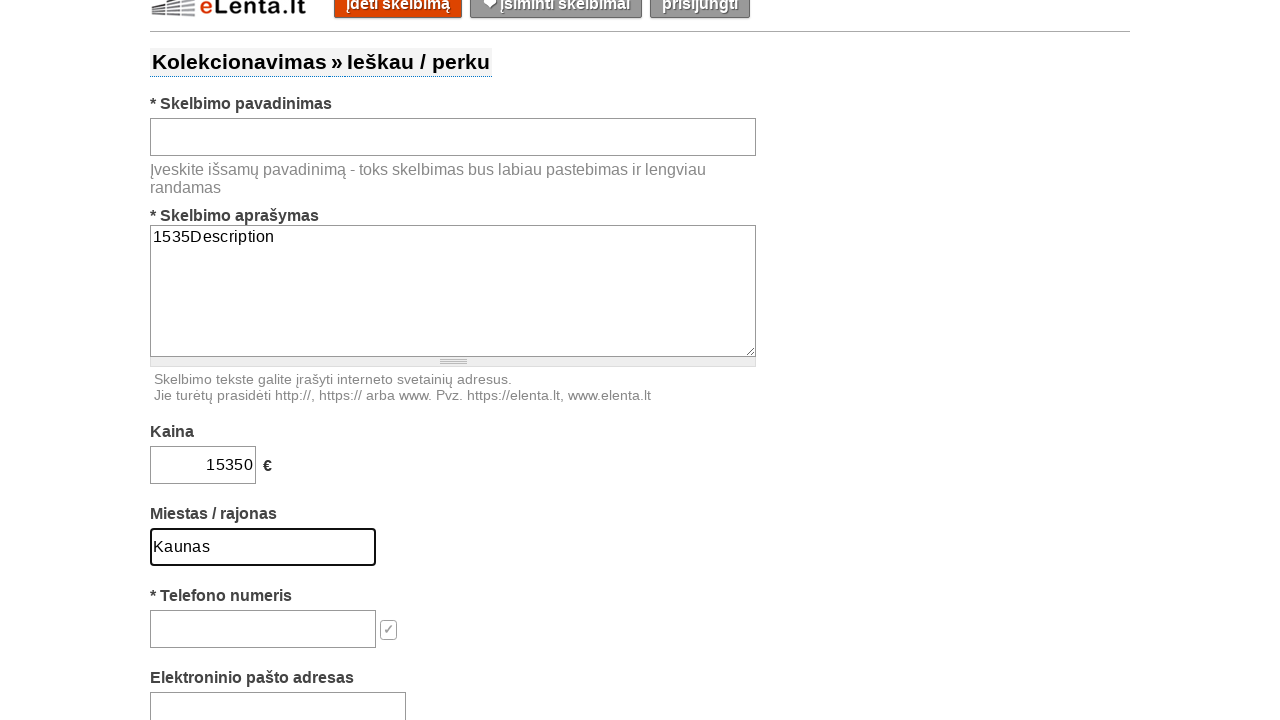

Filled phone field with '+37061111111' on #phone
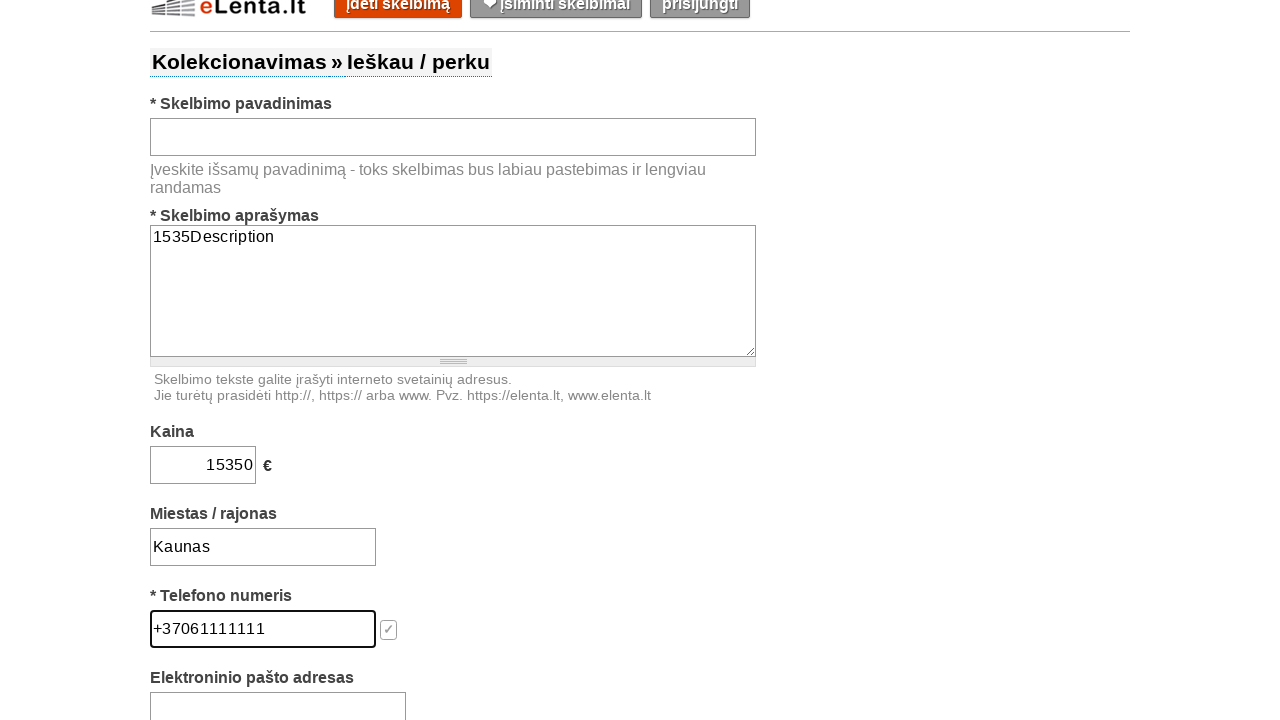

Filled email field with '1535@gmail.com' on #email
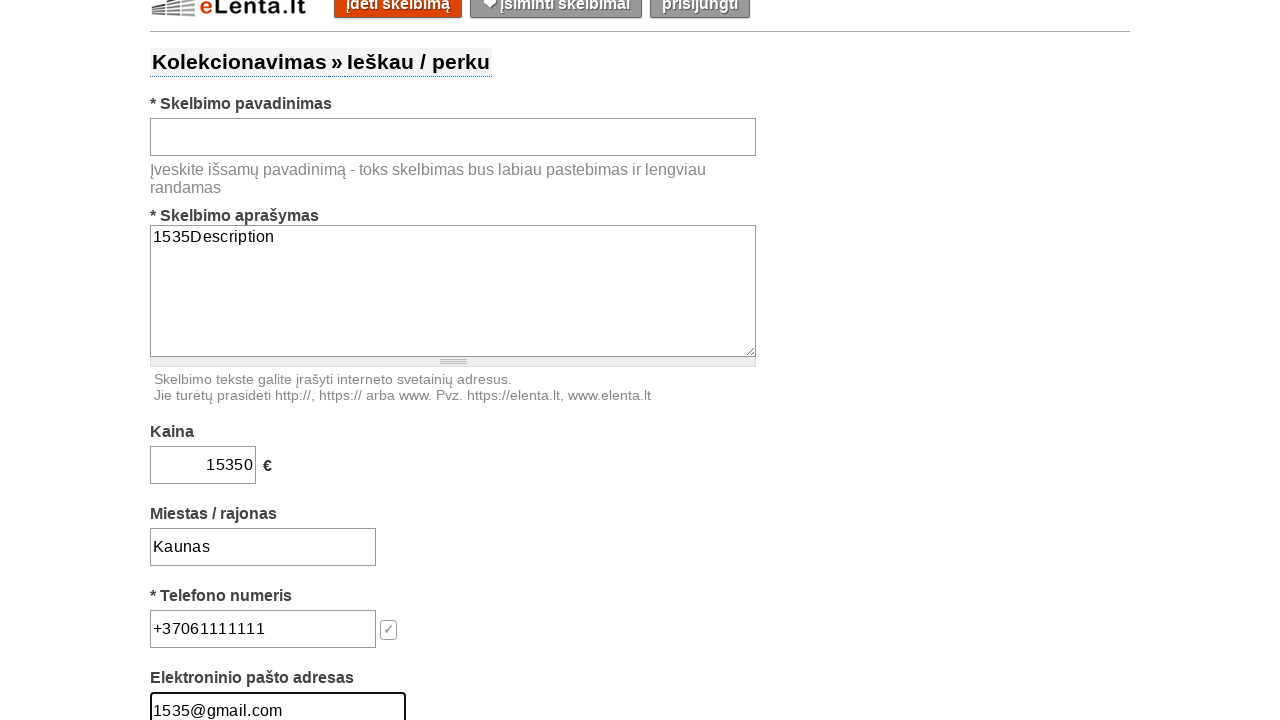

Clicked submit button with empty title at (659, 360) on #submit-button
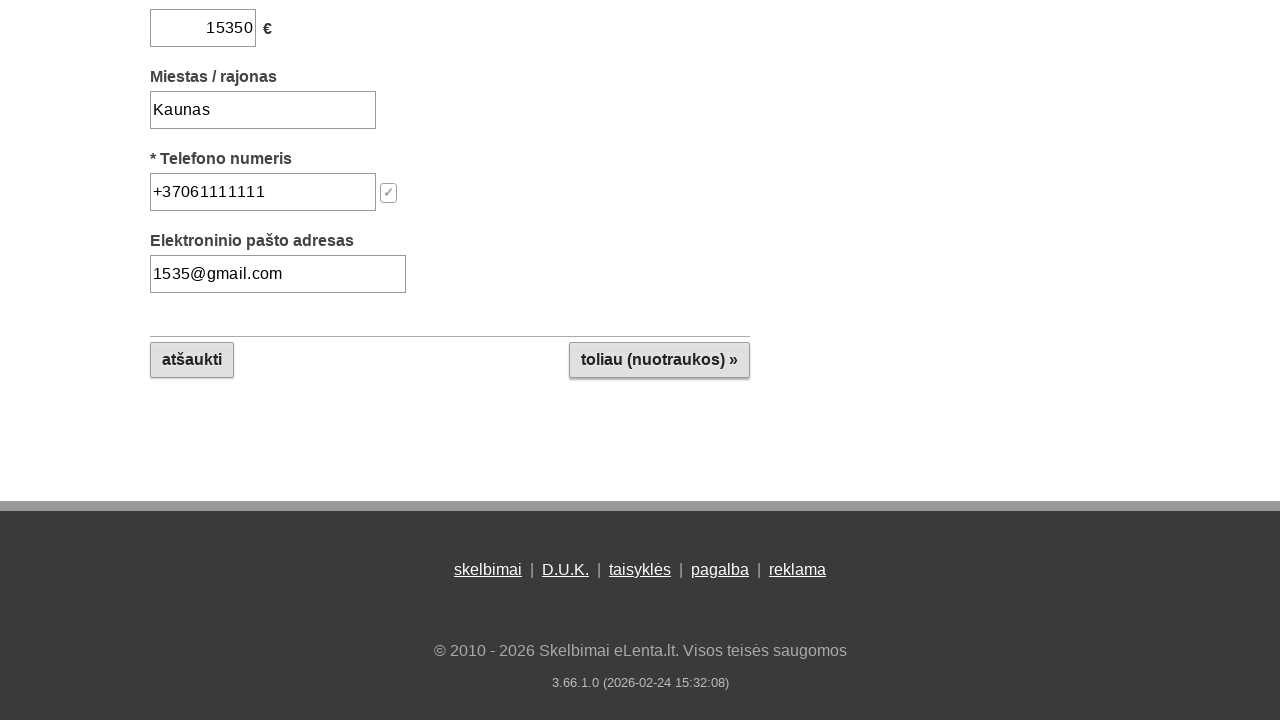

Form validation error message appeared
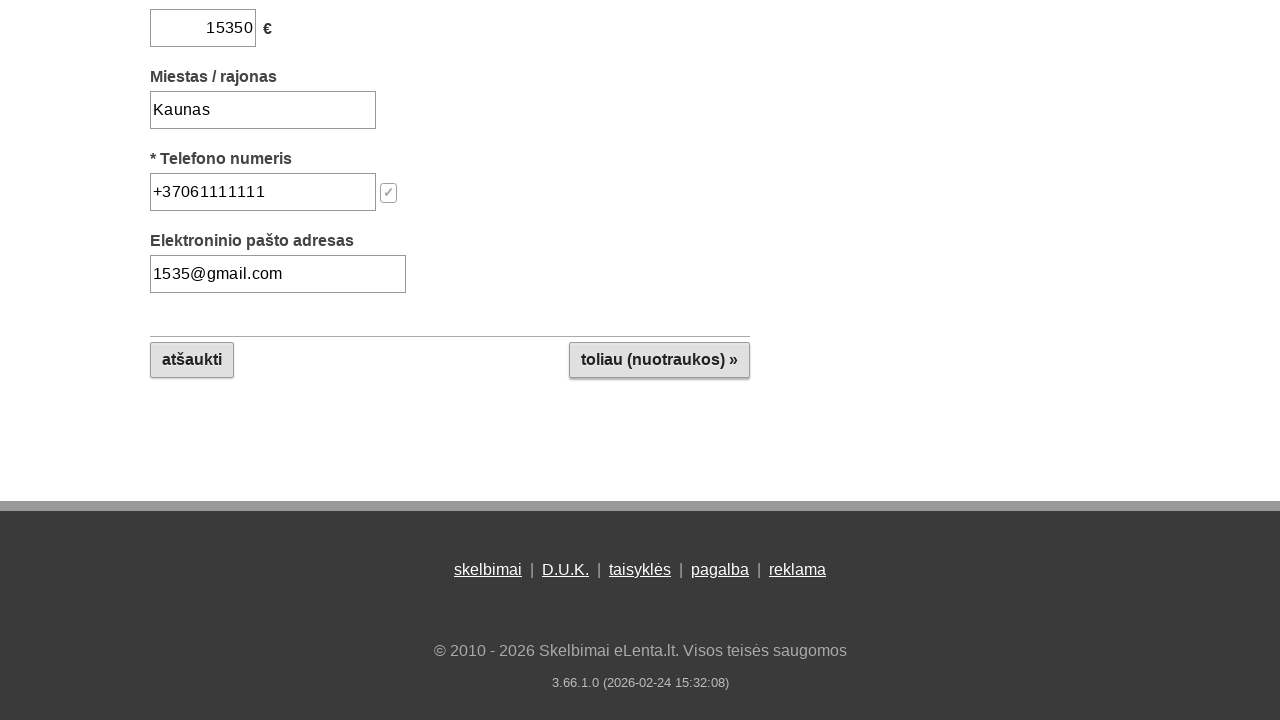

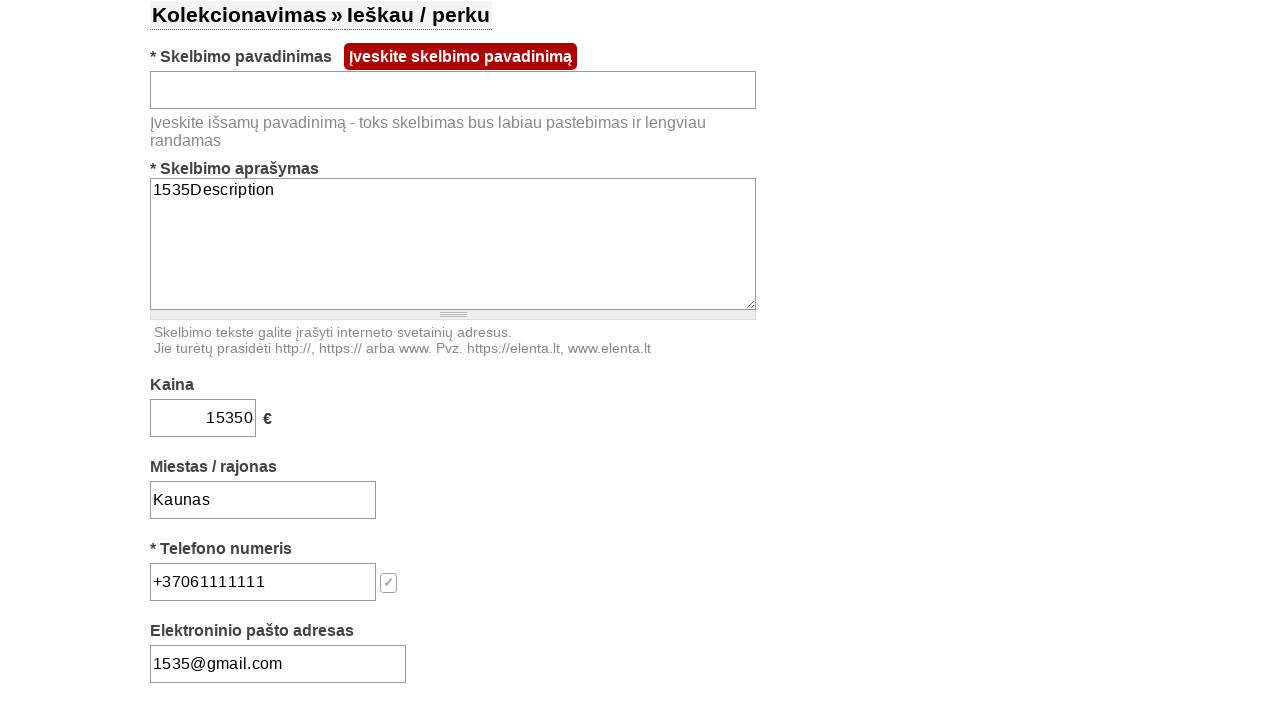